Tests slider functionality by dragging the slider element to its maximum position

Starting URL: https://demoqa.com/slider/

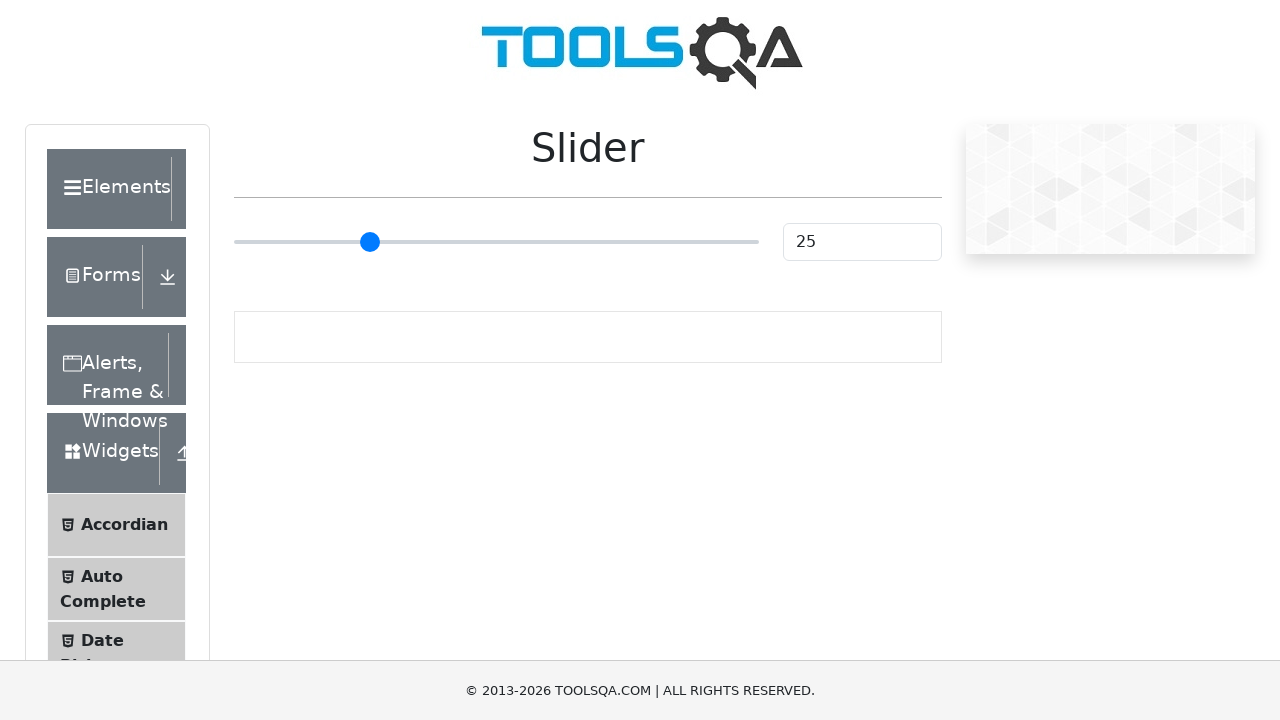

Waited for slider element to be visible
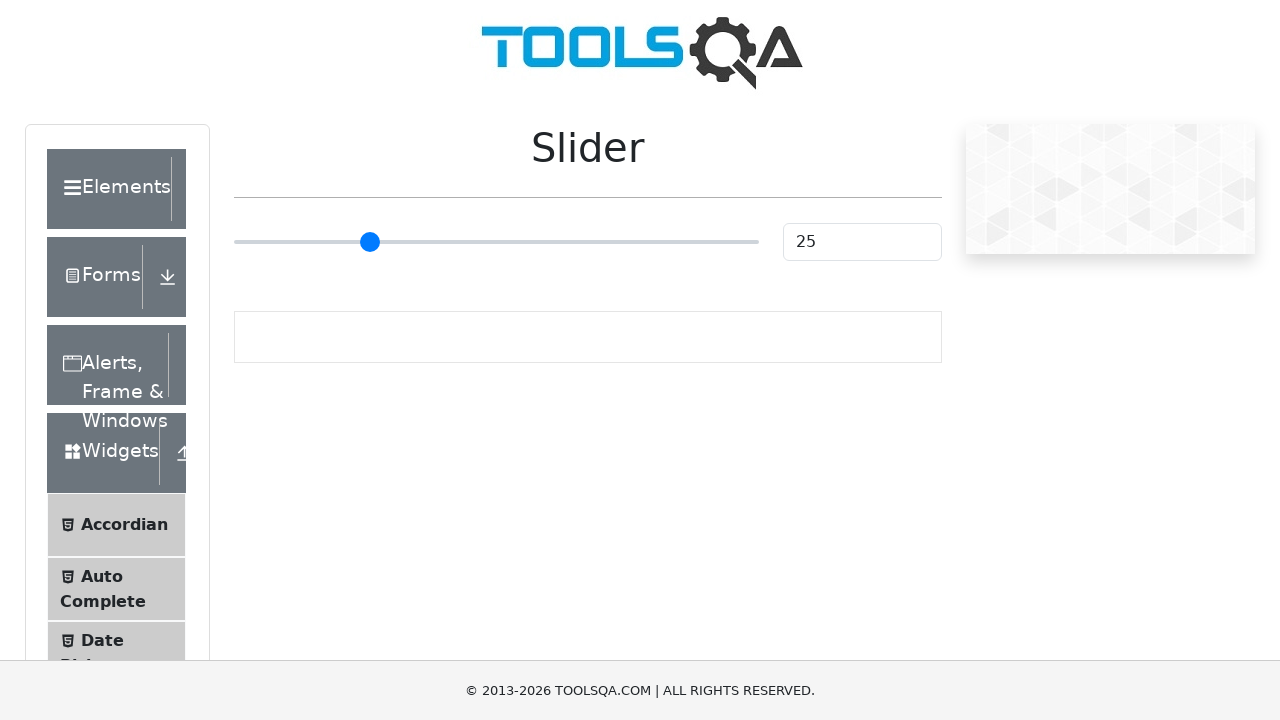

Retrieved slider bounding box dimensions
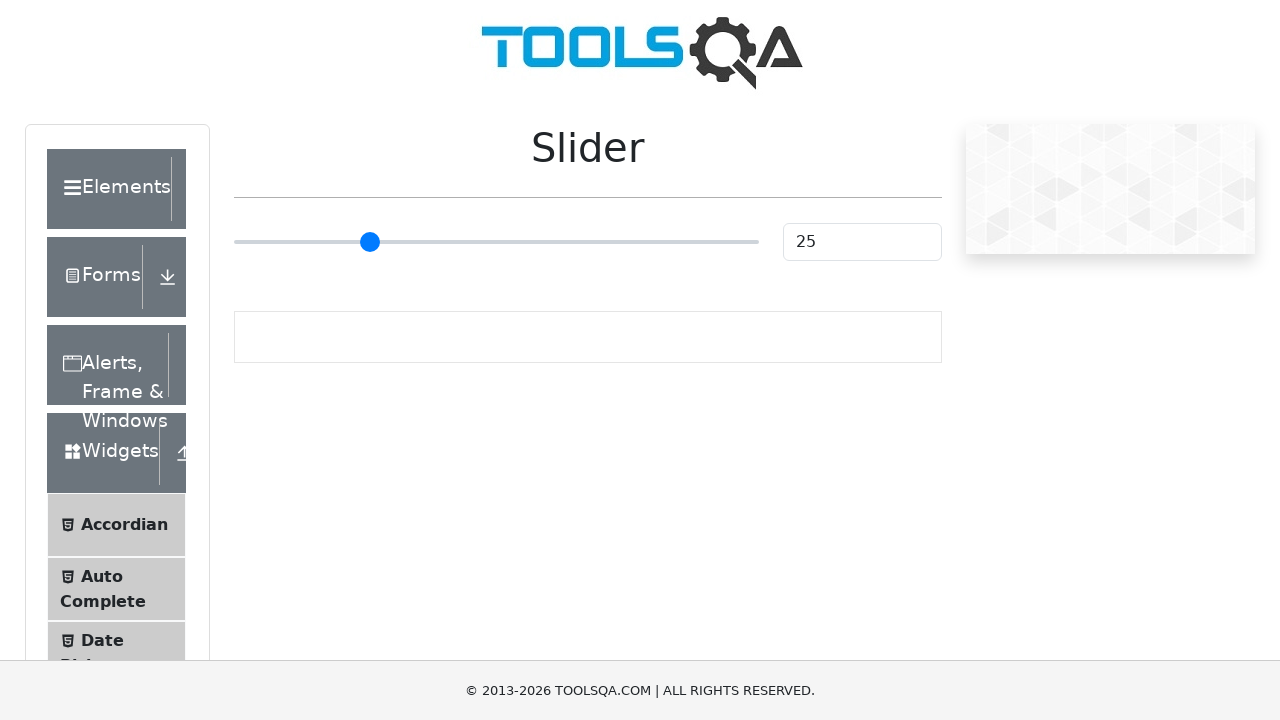

Moved mouse to center of slider at (496, 242)
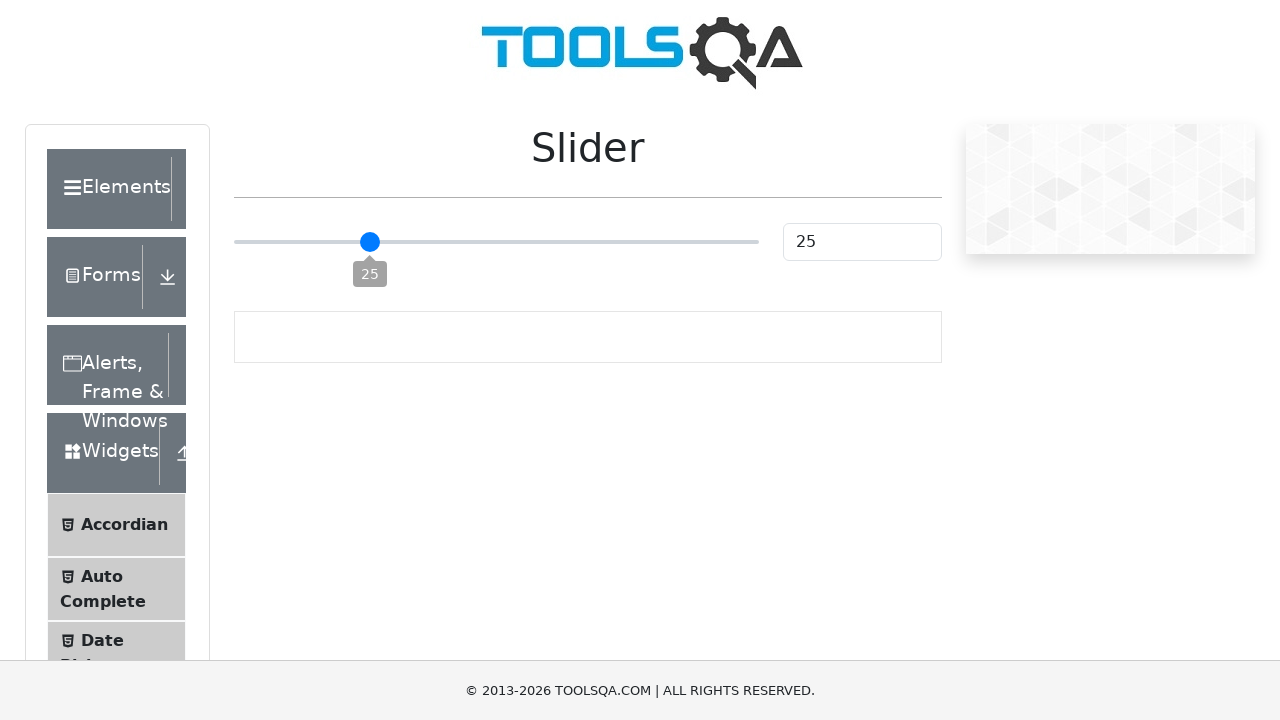

Pressed mouse button down to start dragging at (496, 242)
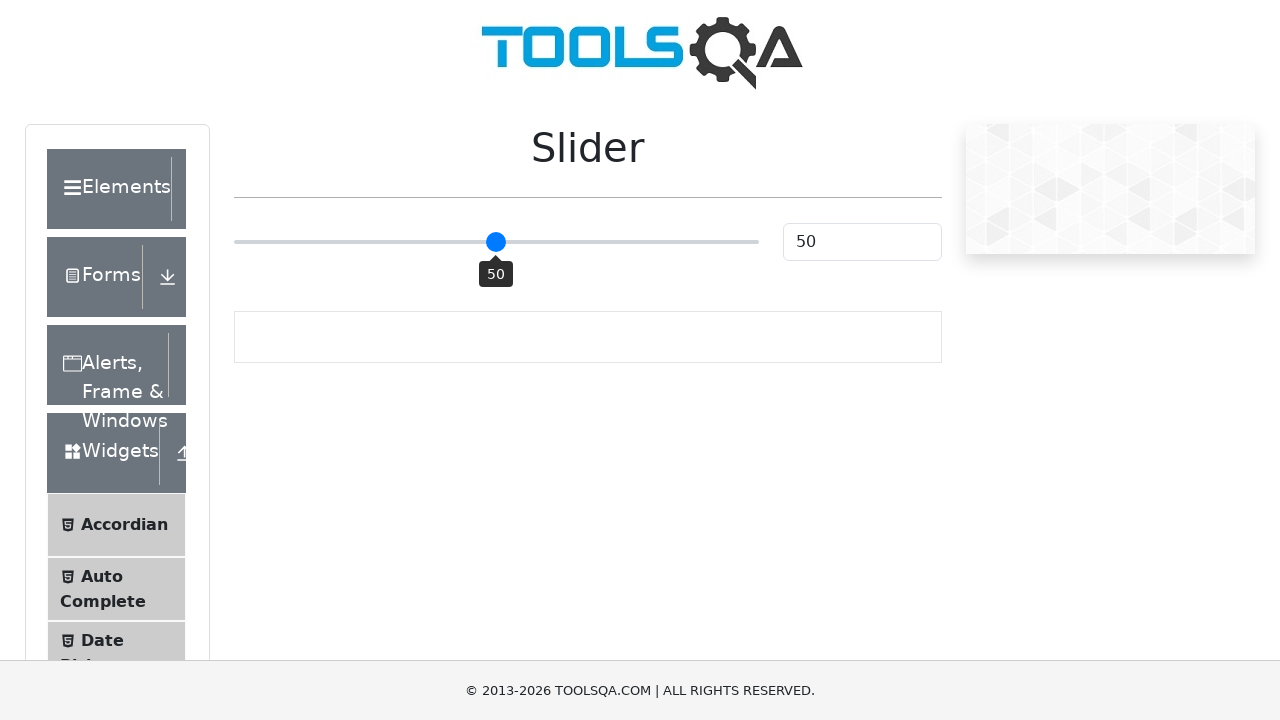

Dragged slider to the right edge (maximum position) at (759, 242)
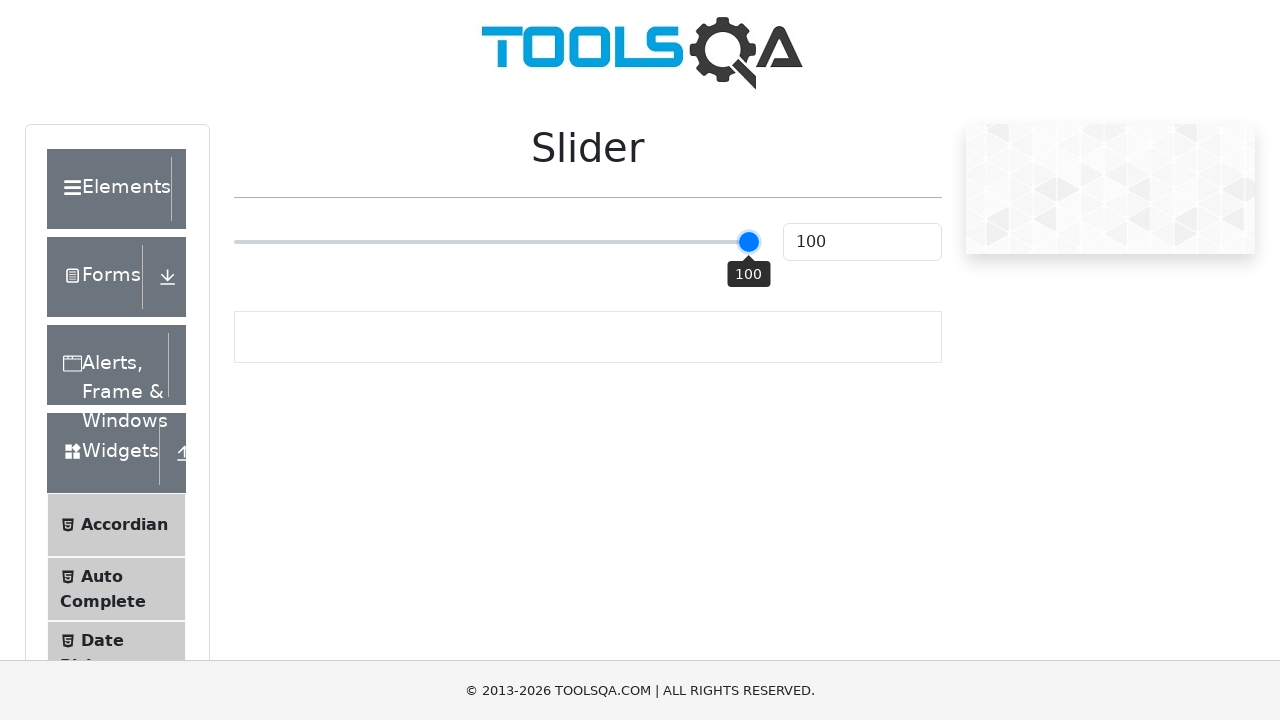

Released mouse button to complete slider drag at (759, 242)
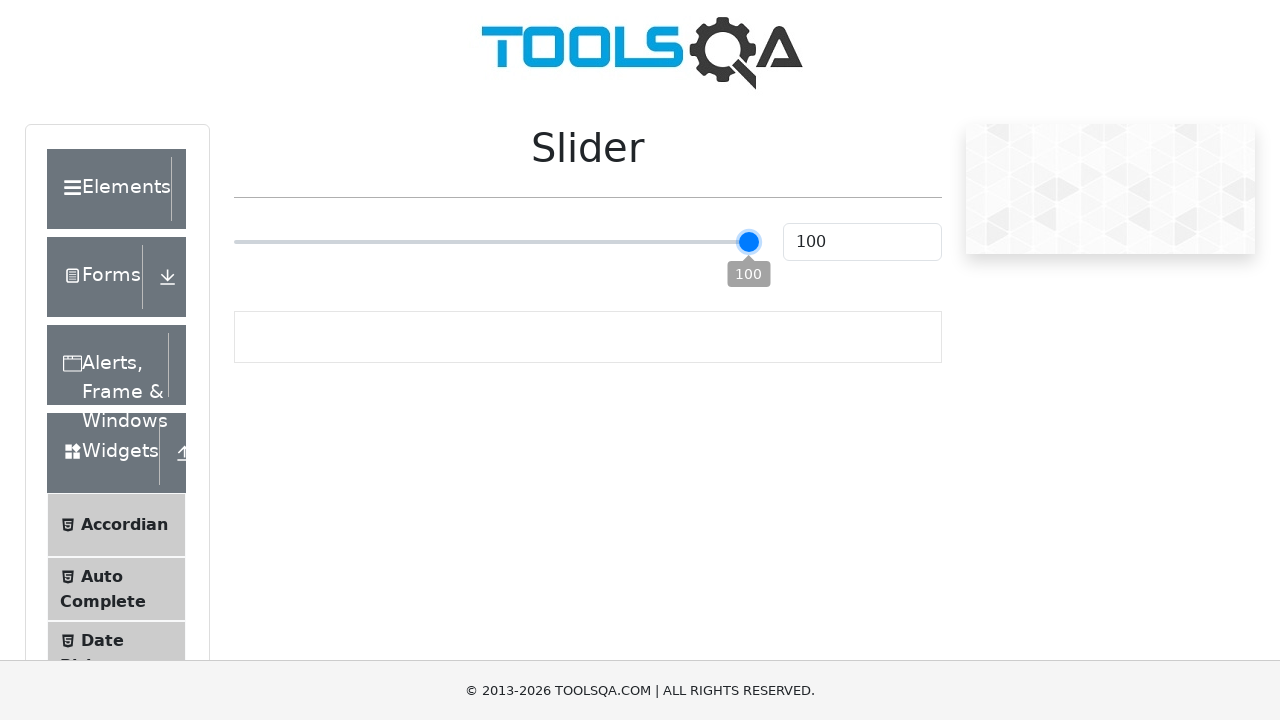

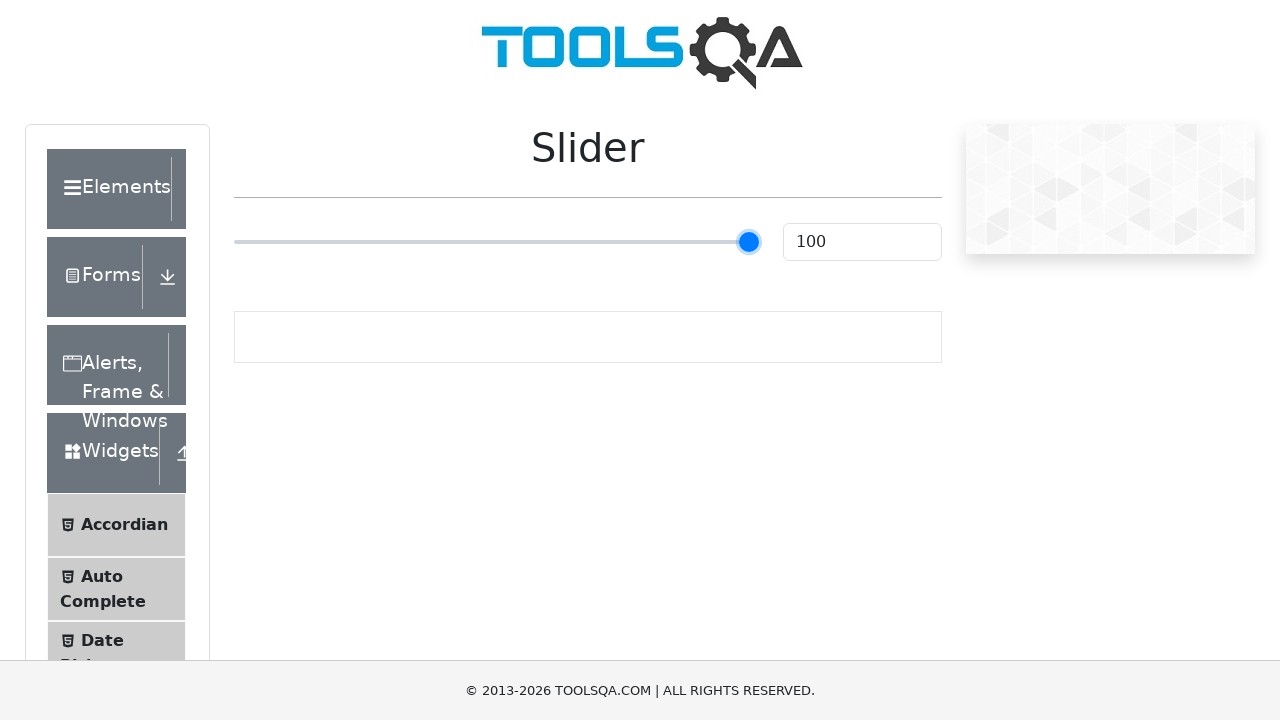